Tests the progress bar widget on DemoQA website by clicking Widgets menu, navigating to Progress Bar page, starting the progress bar, and waiting for it to complete to 100%.

Starting URL: https://demoqa.com

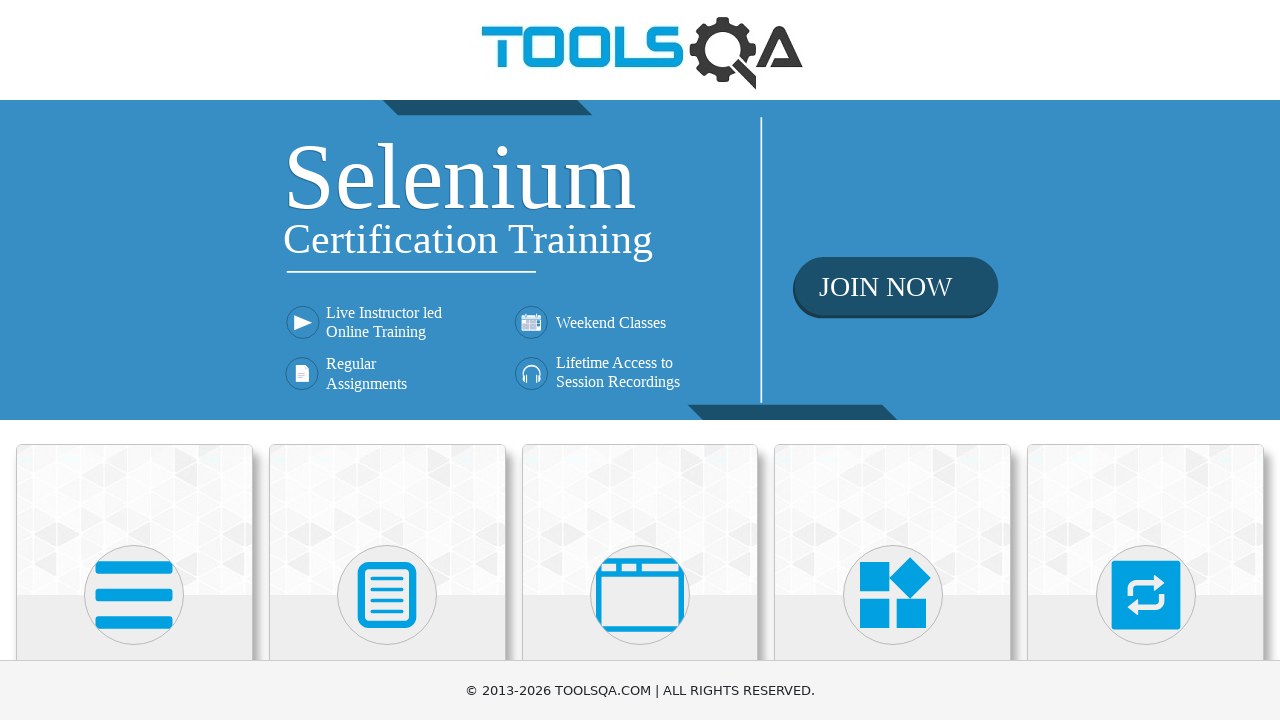

Verified DemoQA homepage URL
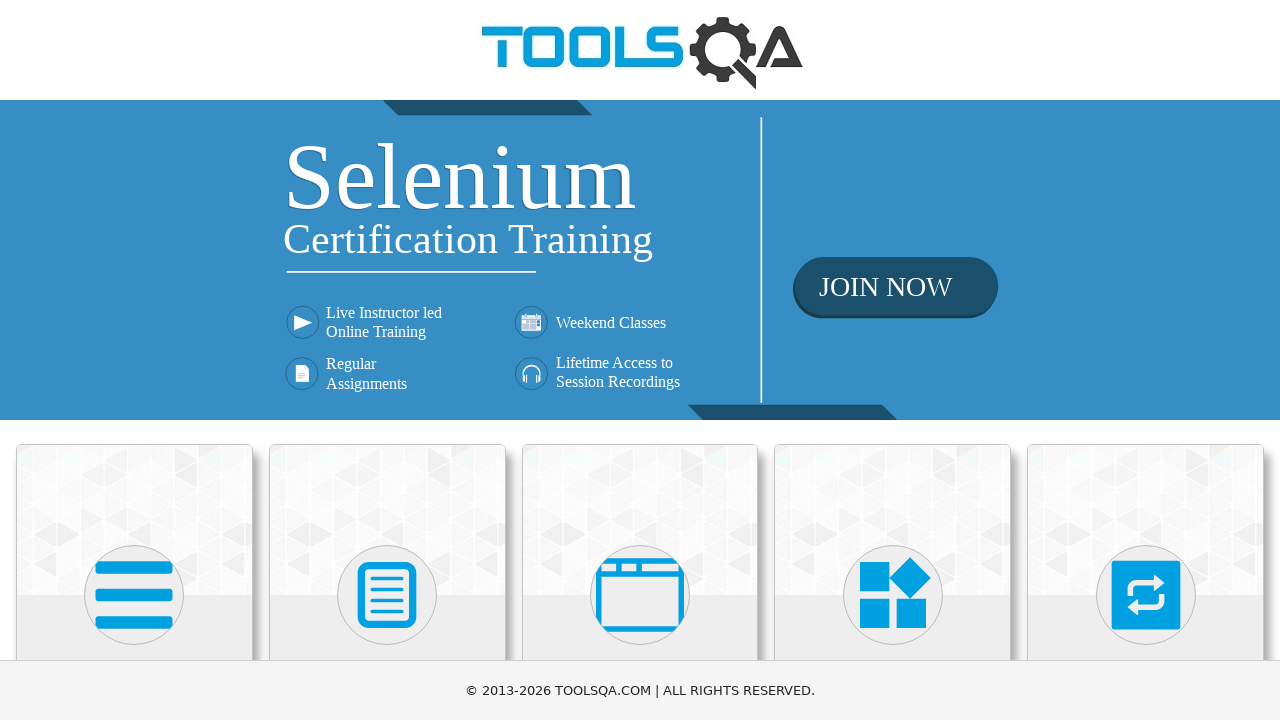

Clicked on Widgets category at (893, 360) on internal:text="Widgets"i
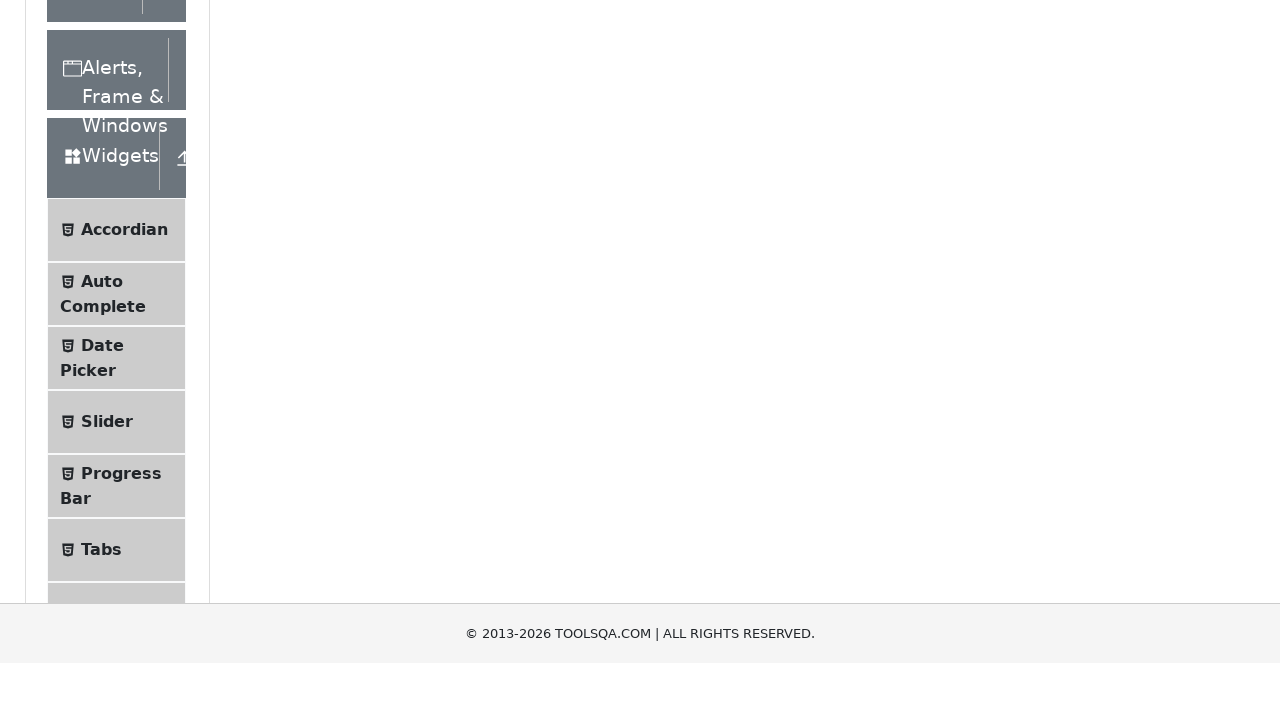

Clicked on Progress Bar menu item at (121, 348) on internal:text="Progress Bar"i
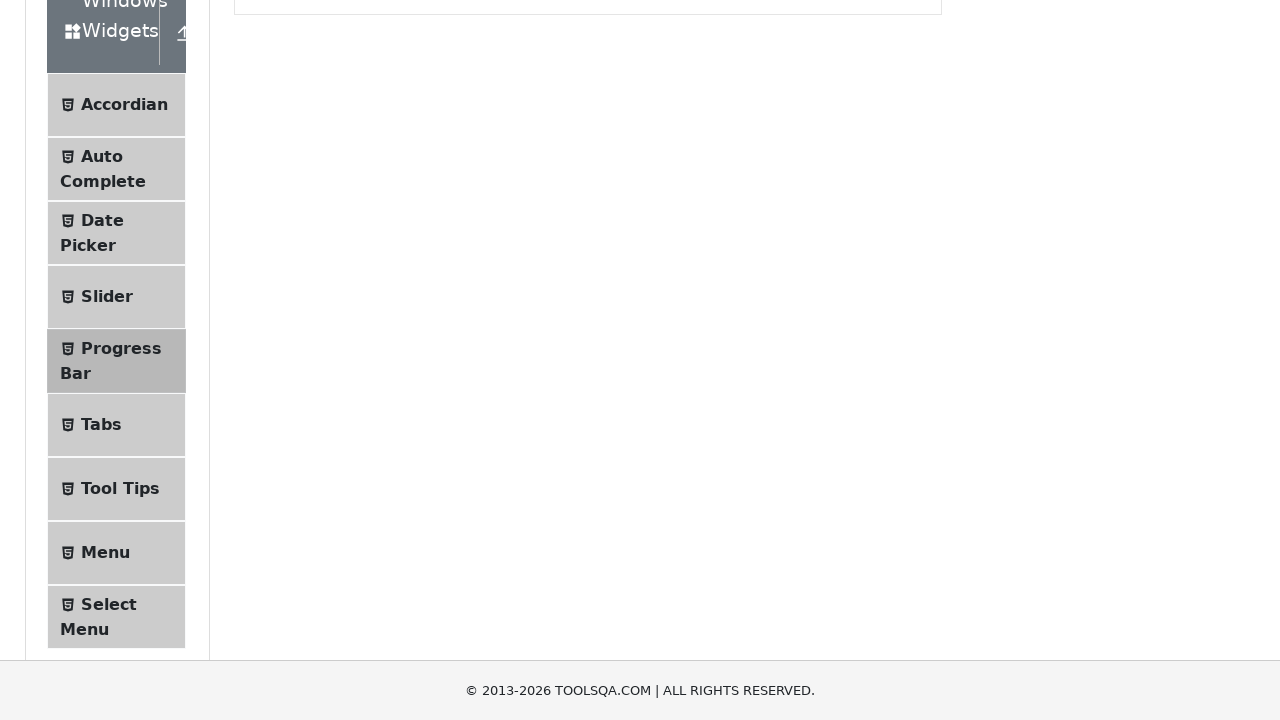

Clicked start button to begin progress bar at (266, 314) on button#startStopButton
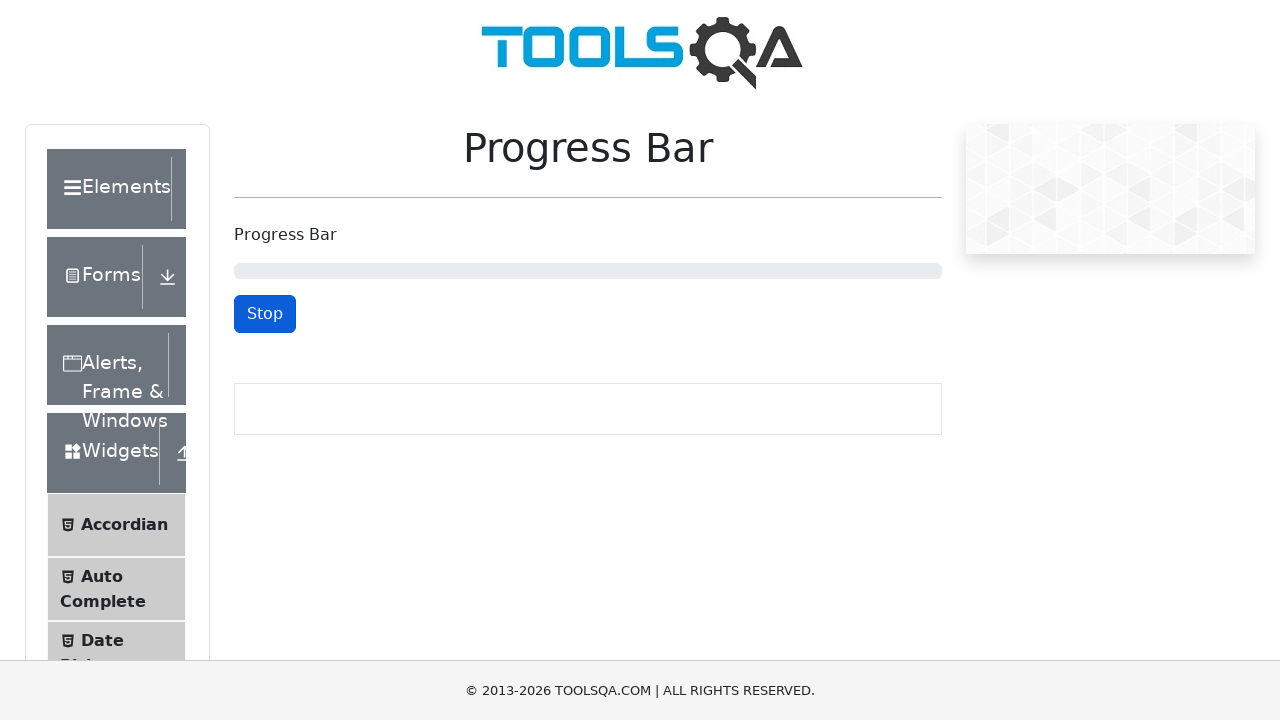

Progress bar completed to 100%
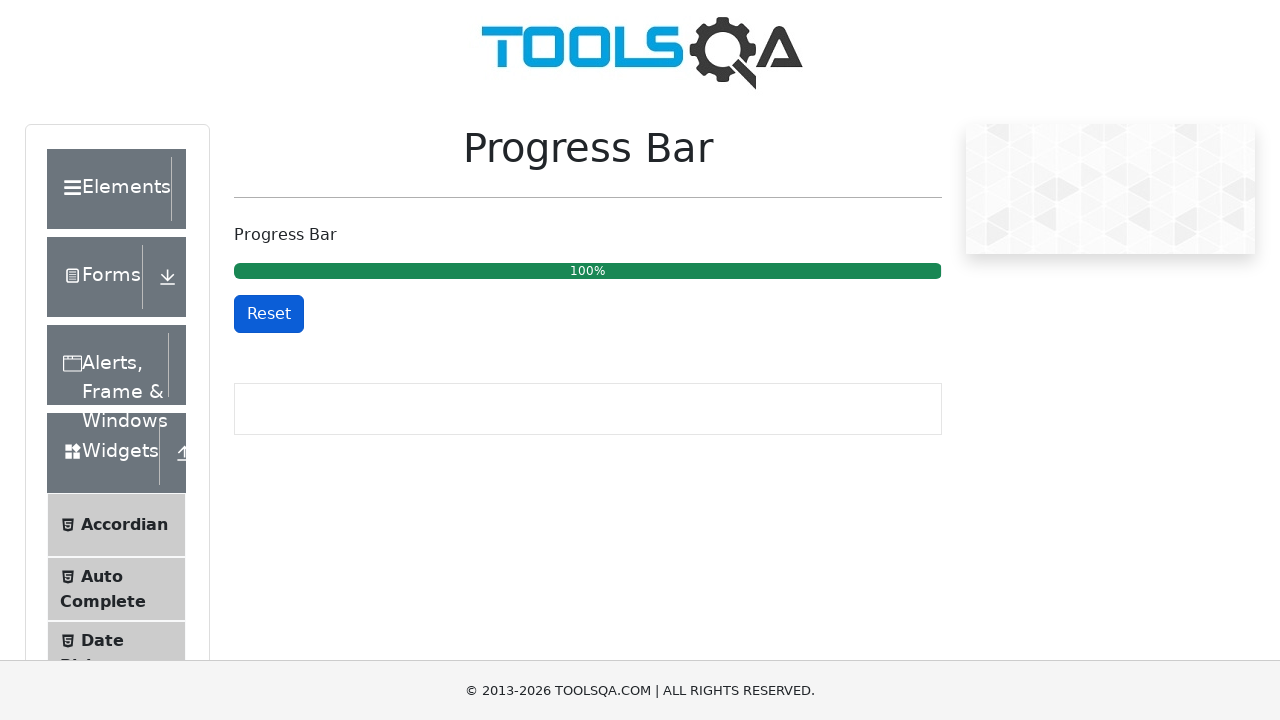

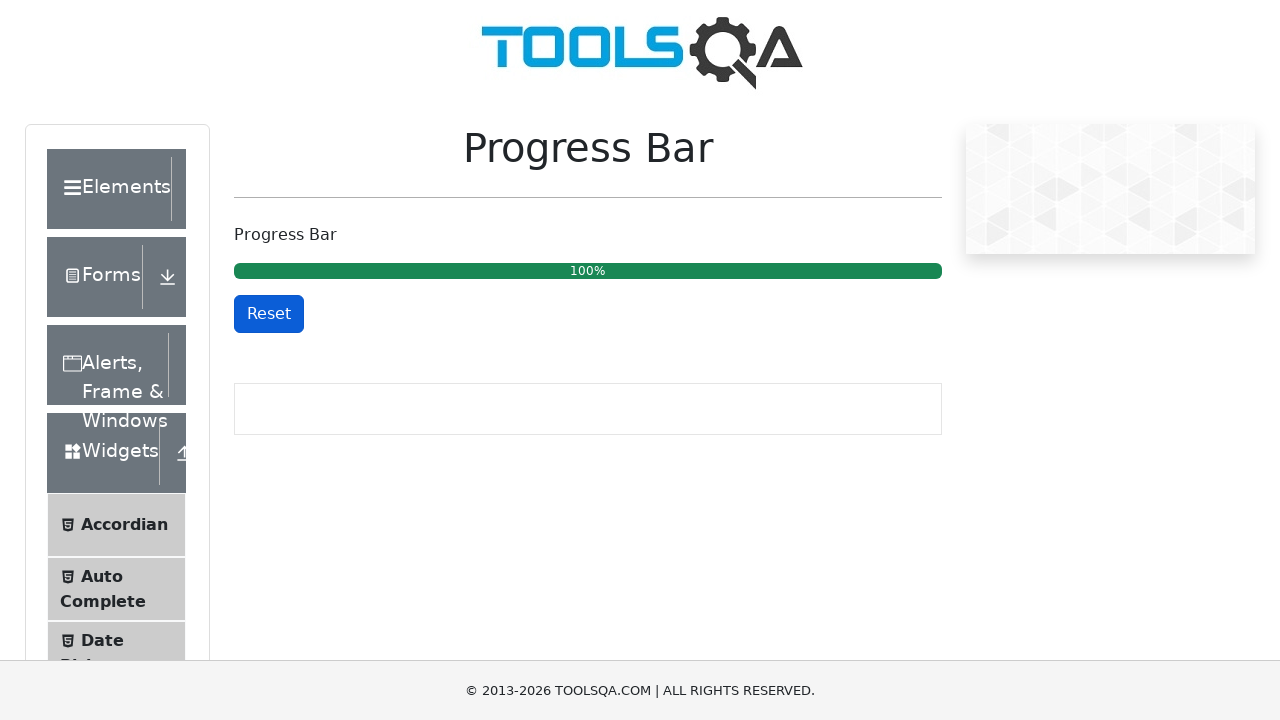